Tests dropdown selection functionality by navigating to dropdown page and selecting an option

Starting URL: http://the-internet.herokuapp.com/

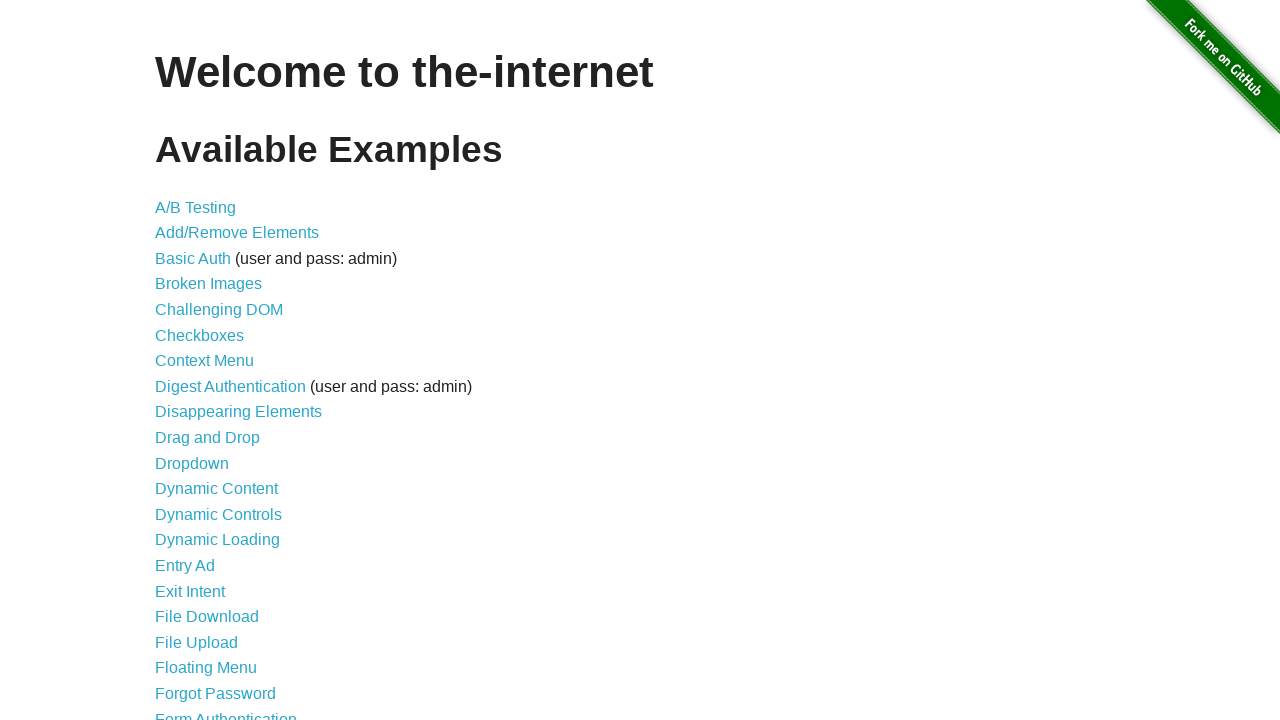

Clicked on Dropdown link at (192, 463) on text=Dropdown
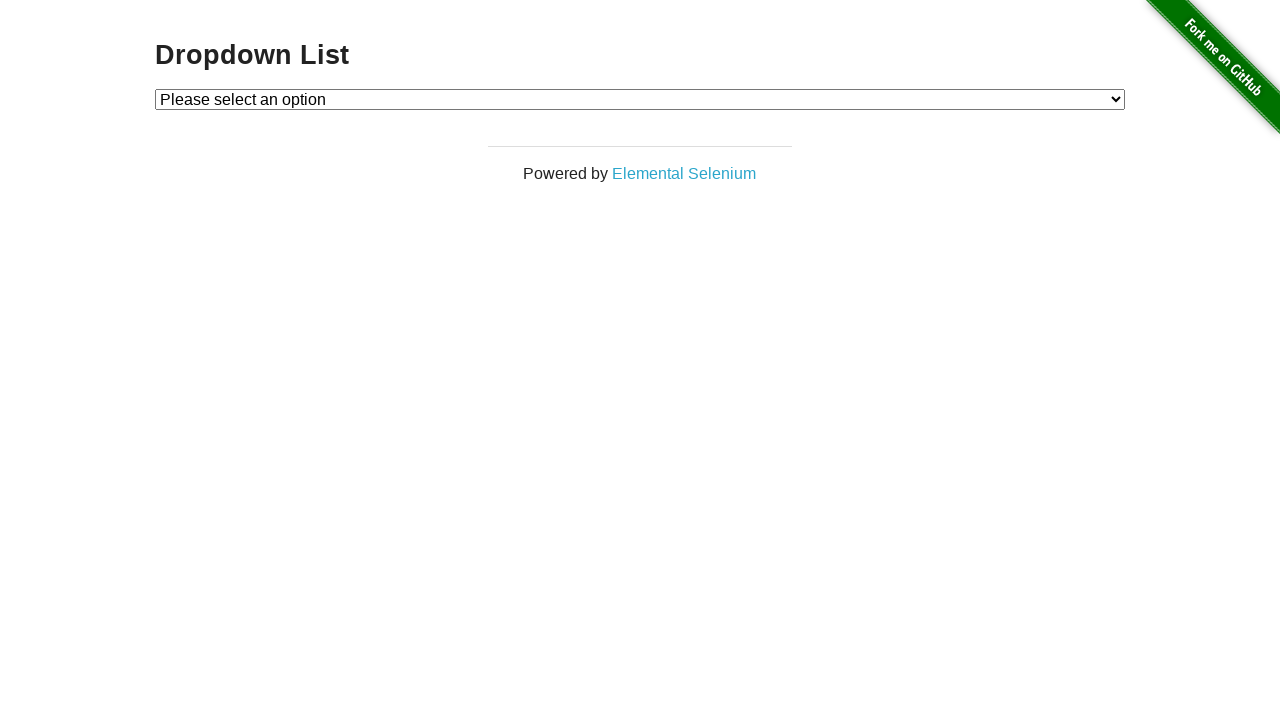

Selected Option 1 from dropdown on select#dropdown
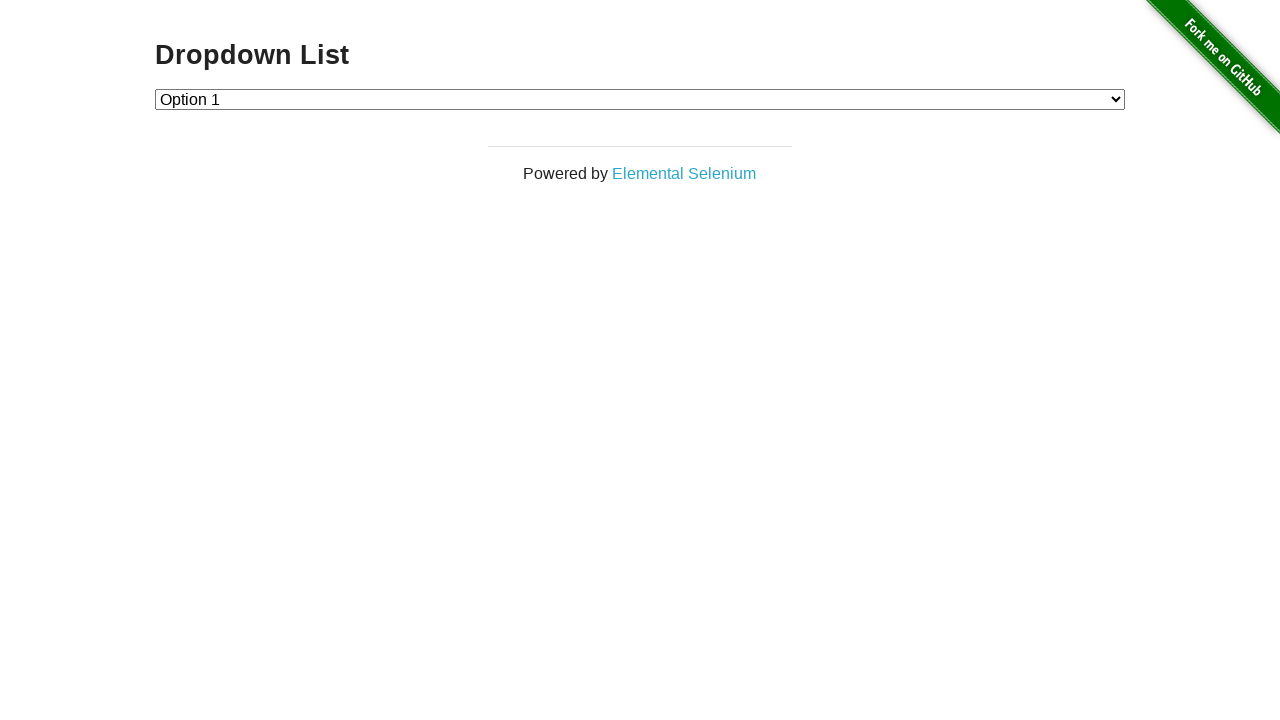

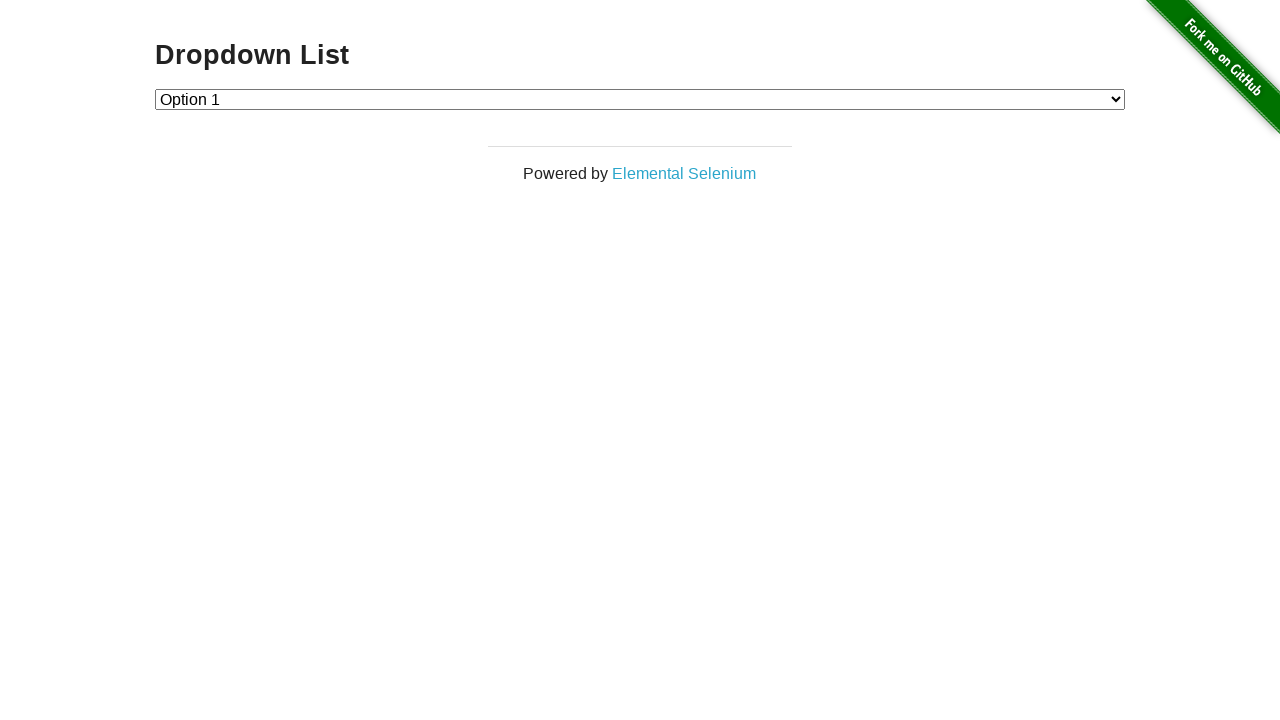